Tests GitHub advanced search form by filling in search criteria (search term, repository owner, date, and language) and submitting the form to perform a search.

Starting URL: https://github.com/search/advanced

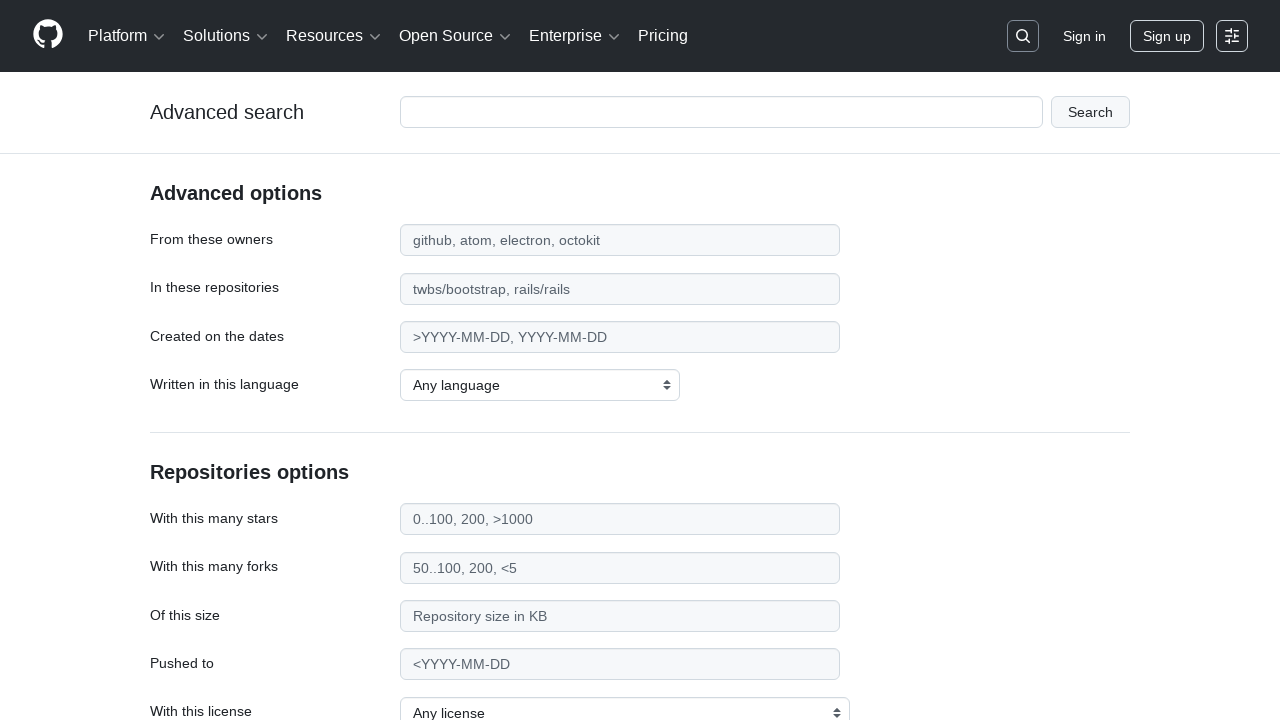

Filled search term field with 'playwright-testing' on #adv_code_search input.js-advanced-search-input
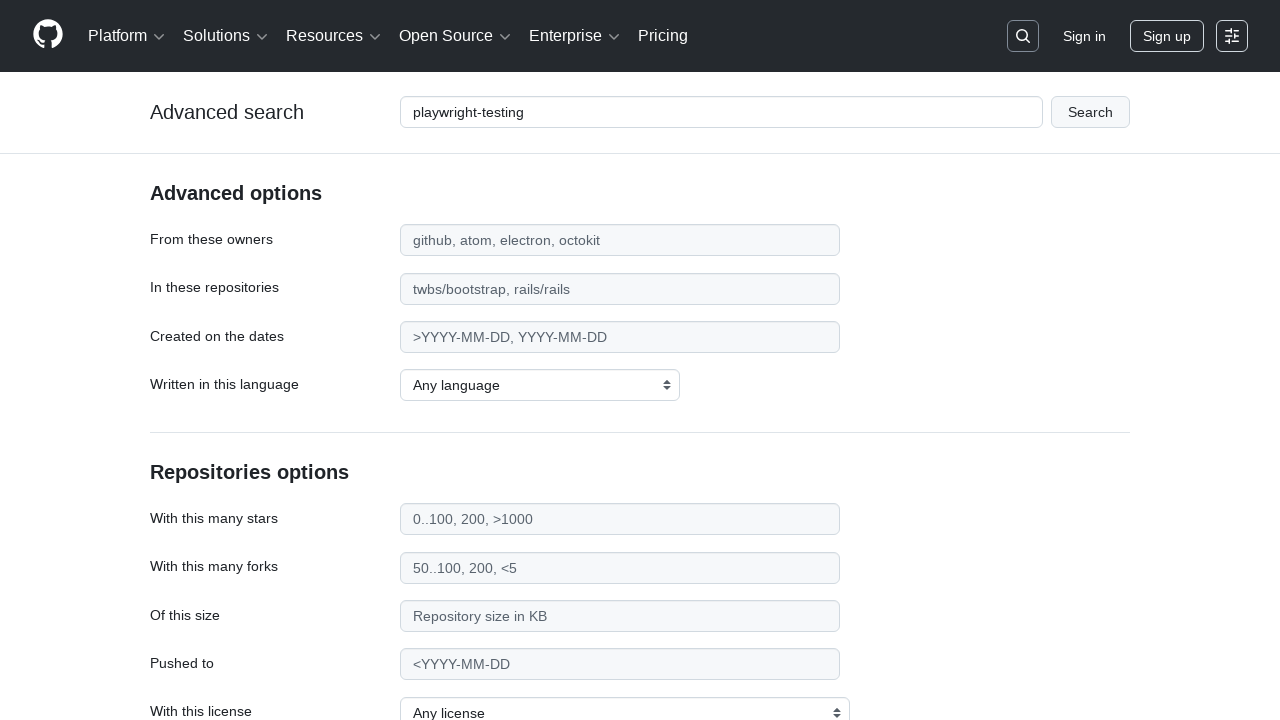

Filled repository owner field with 'microsoft' on #search_from
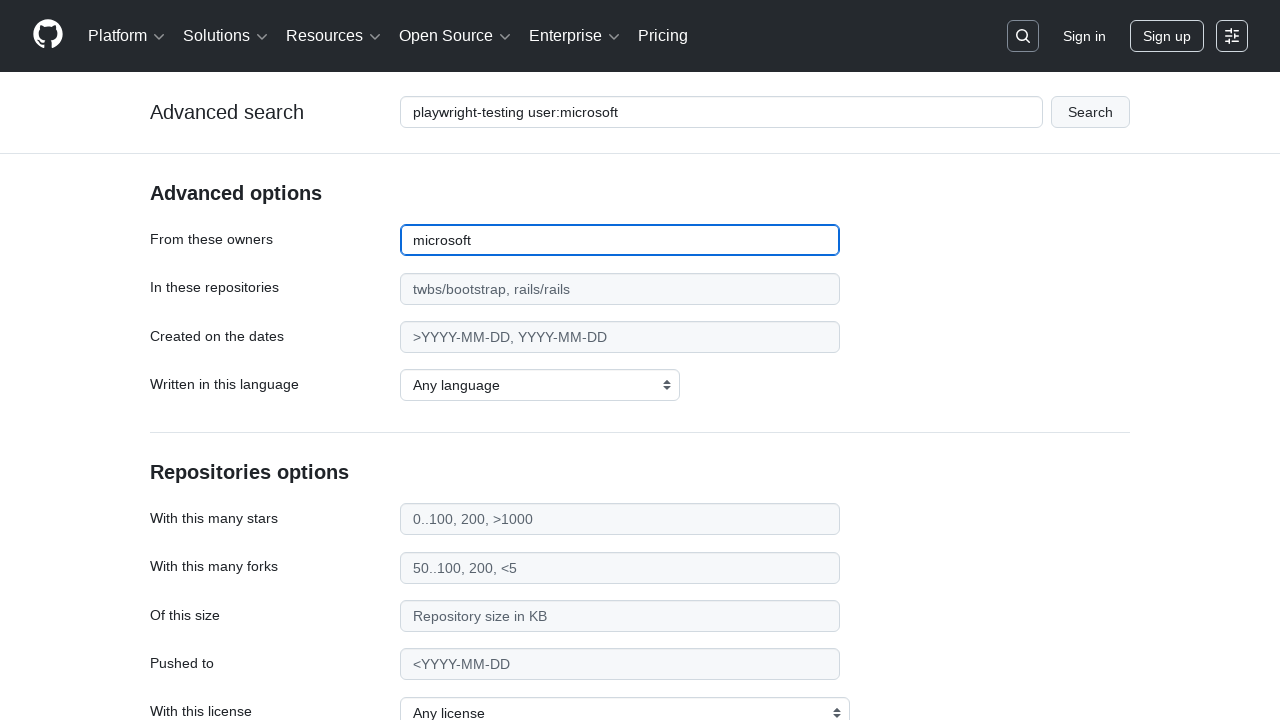

Filled date field with '>2020' on #search_date
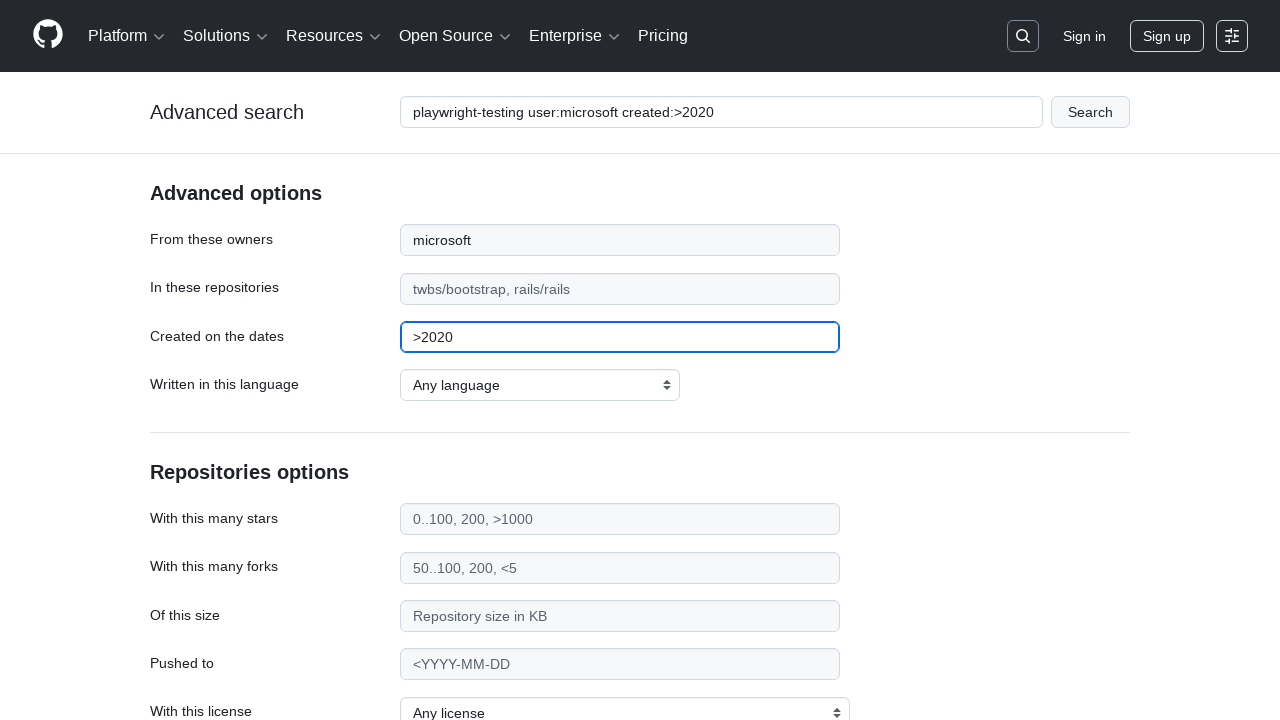

Selected 'TypeScript' from programming language dropdown on select#search_language
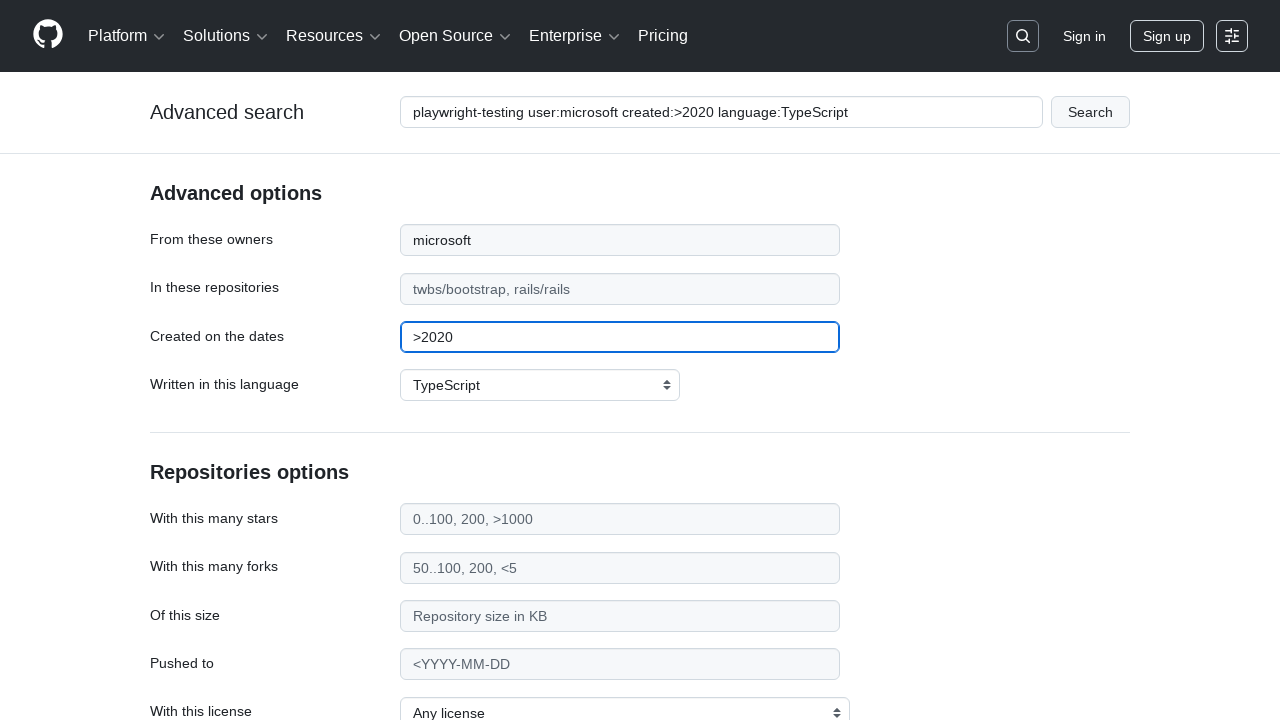

Clicked submit button to perform GitHub advanced search at (1090, 112) on #adv_code_search button[type="submit"]
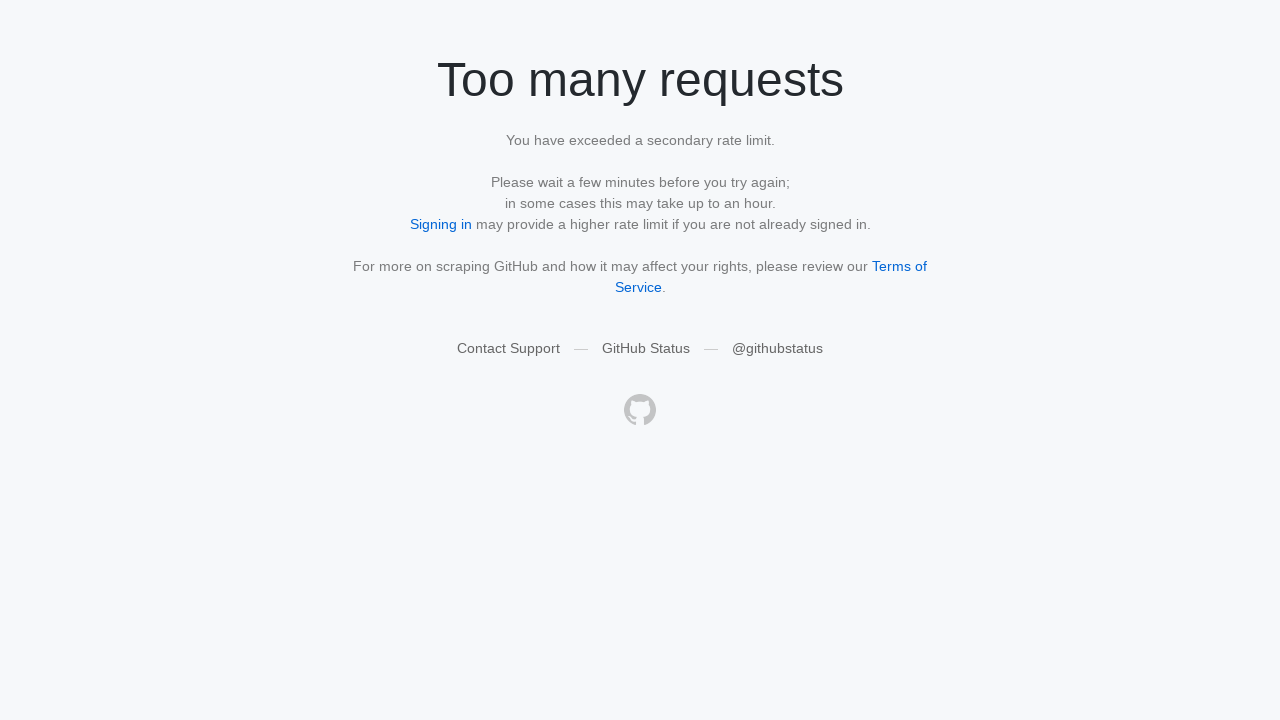

Search results page loaded (networkidle state reached)
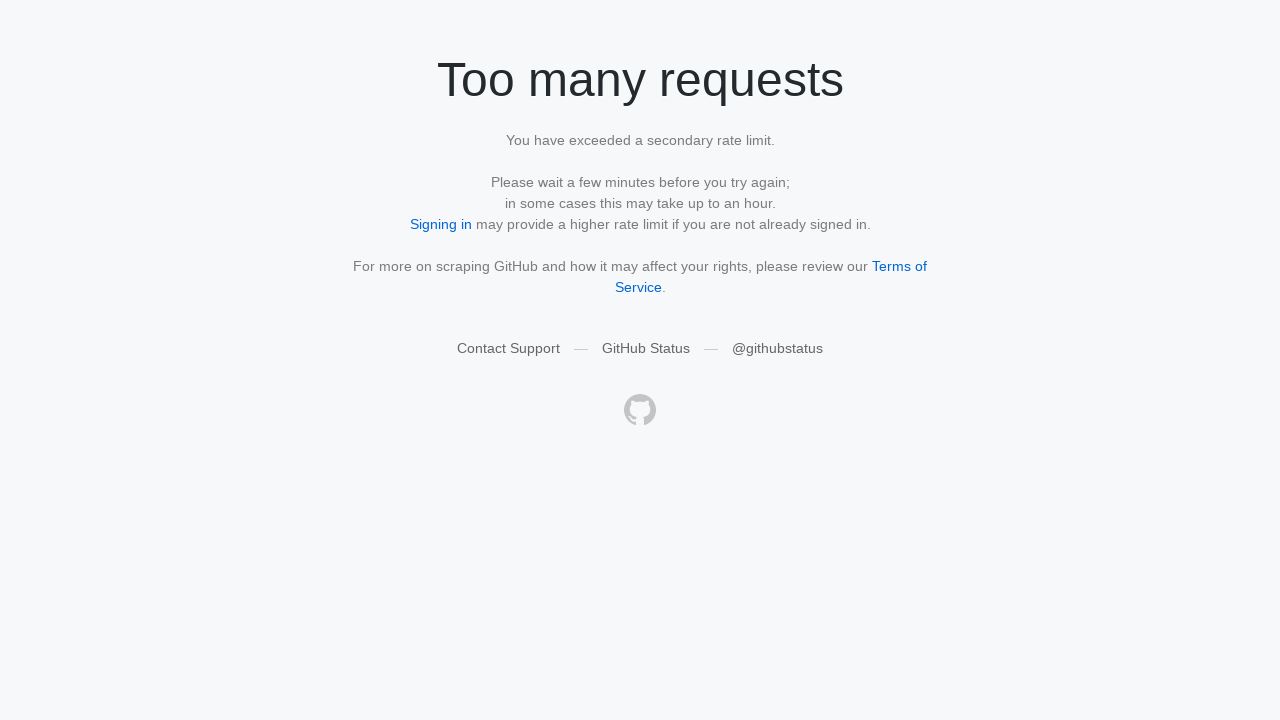

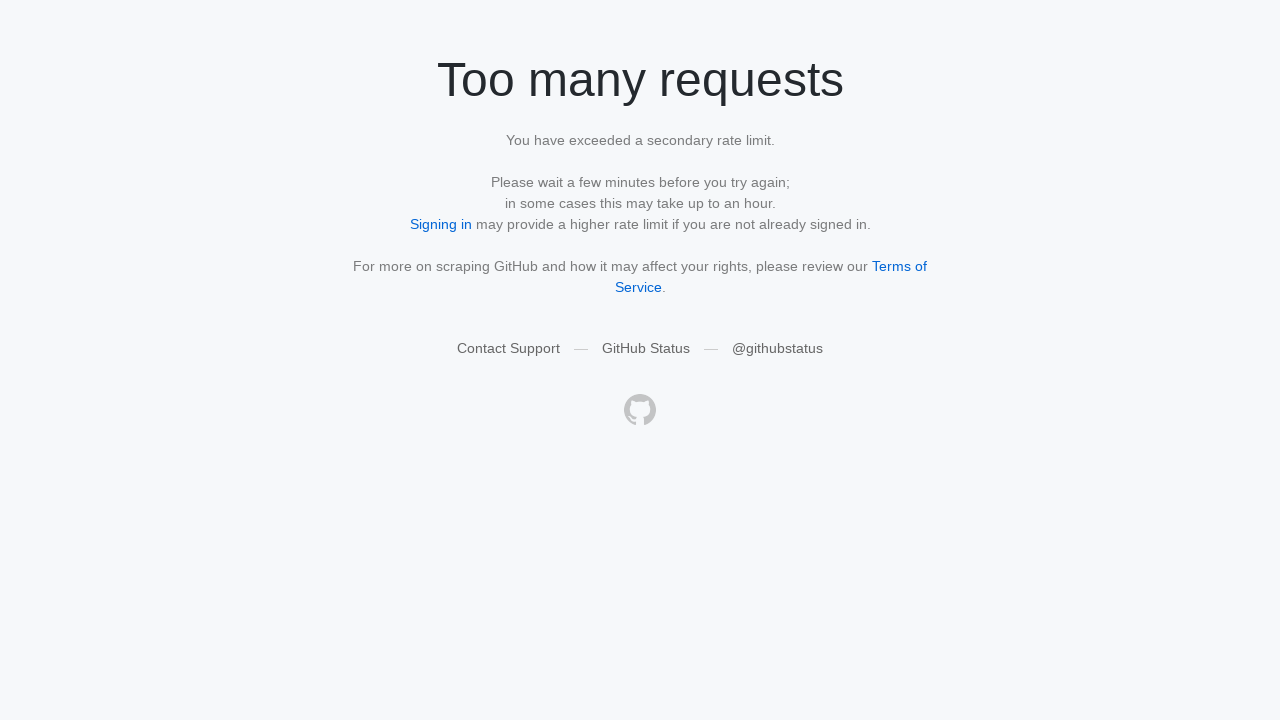